Tests the mortgage calculator by filling in home value, down payment, and selecting start month from a dropdown menu

Starting URL: https://www.mortgagecalculator.org/

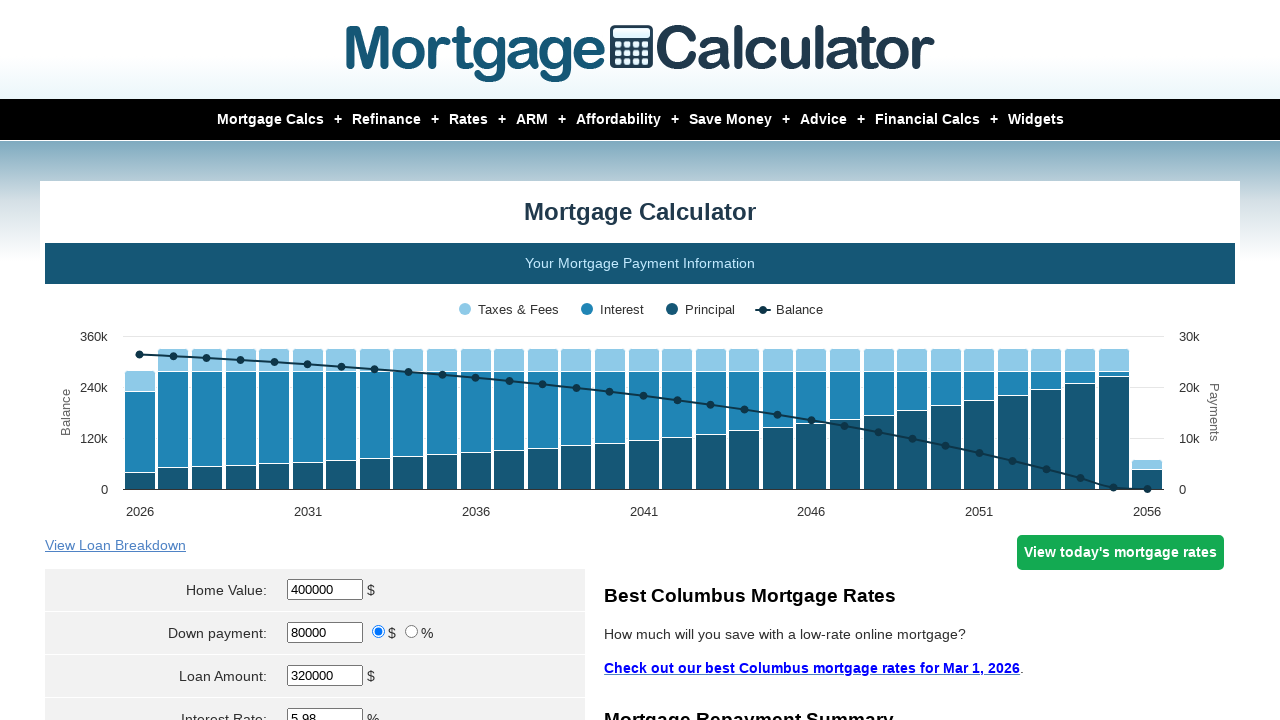

Cleared home value field on //*[@id='homeval']
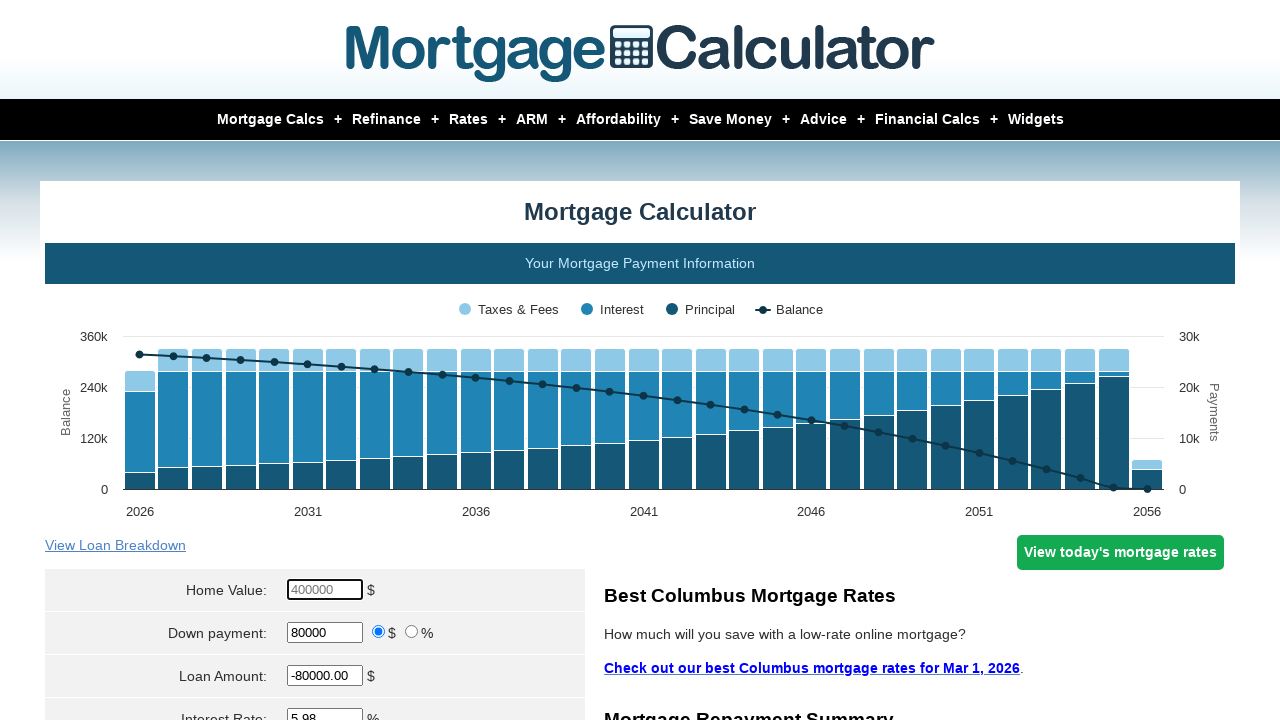

Entered home value of $450,000 on #homeval
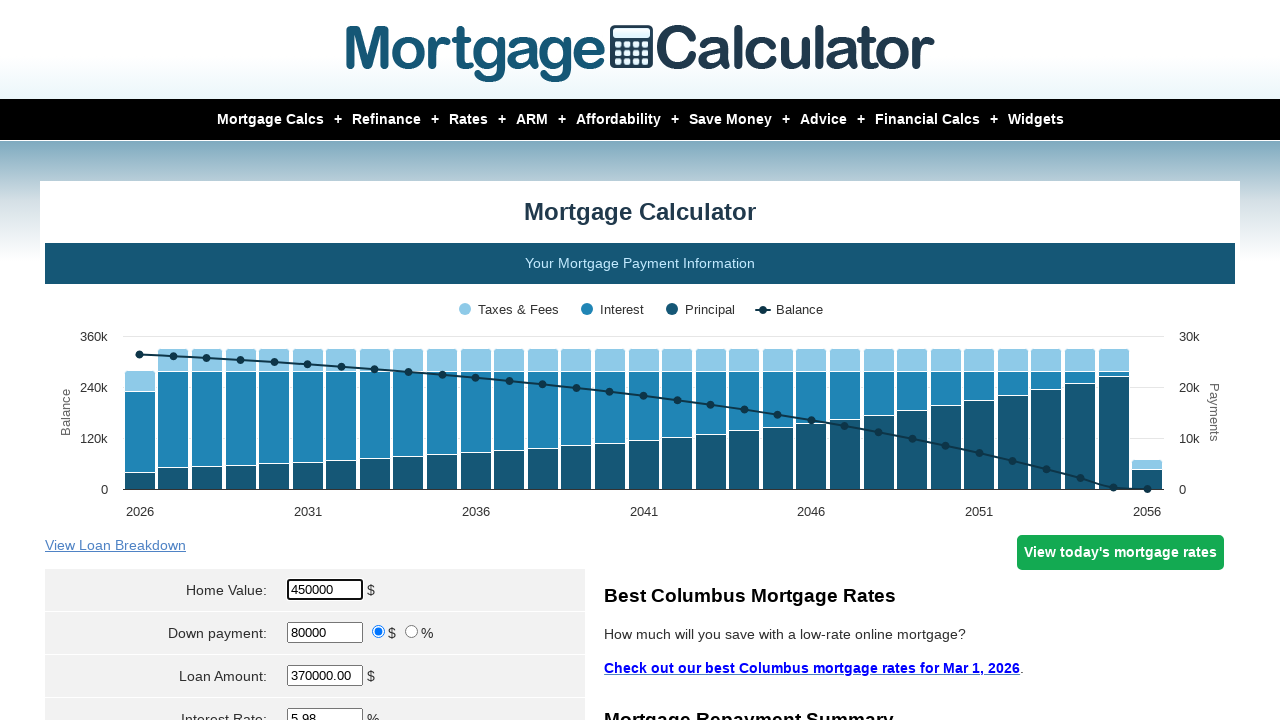

Cleared down payment field on #downpayment
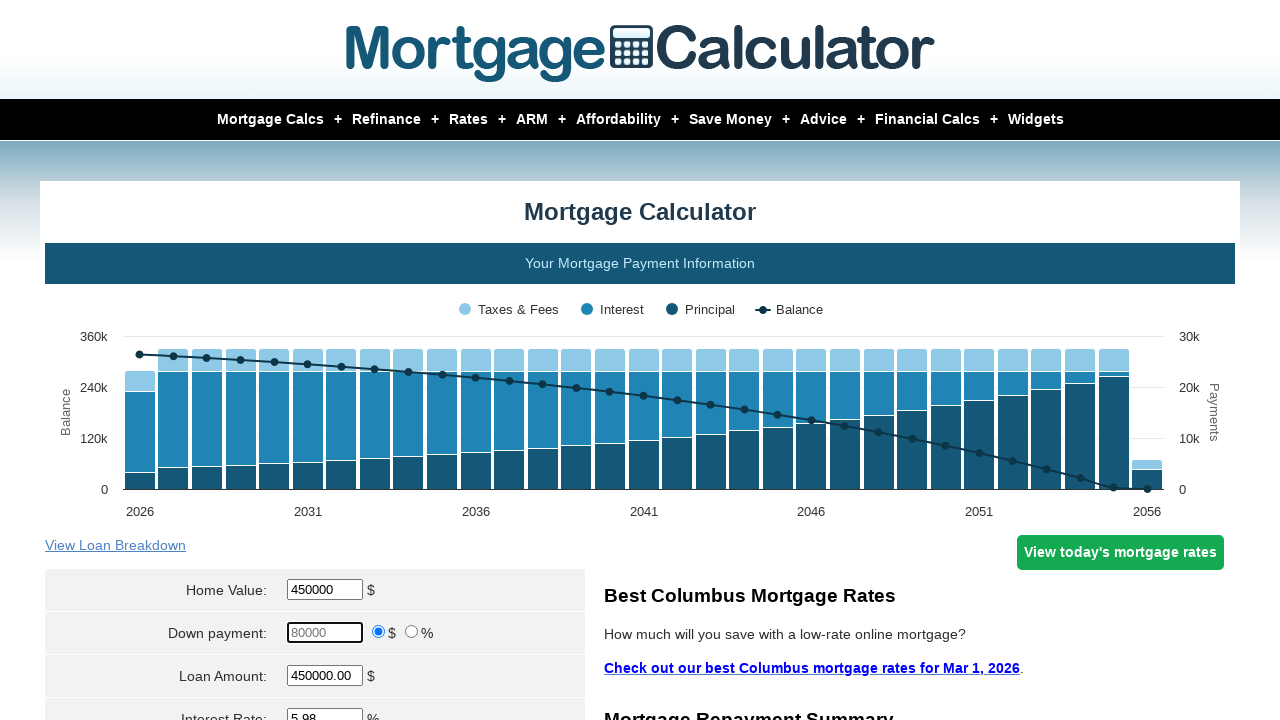

Entered down payment of $9,000 on #downpayment
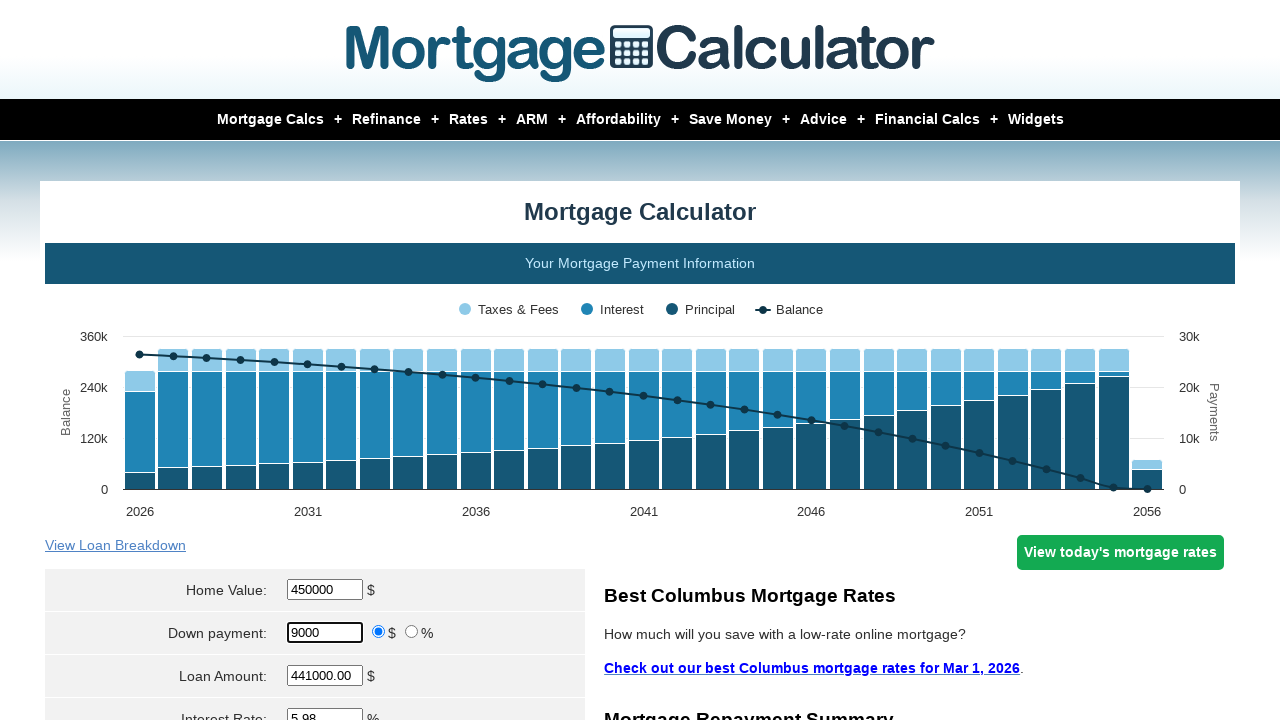

Selected January from start month dropdown on select[name='param[start_month]']
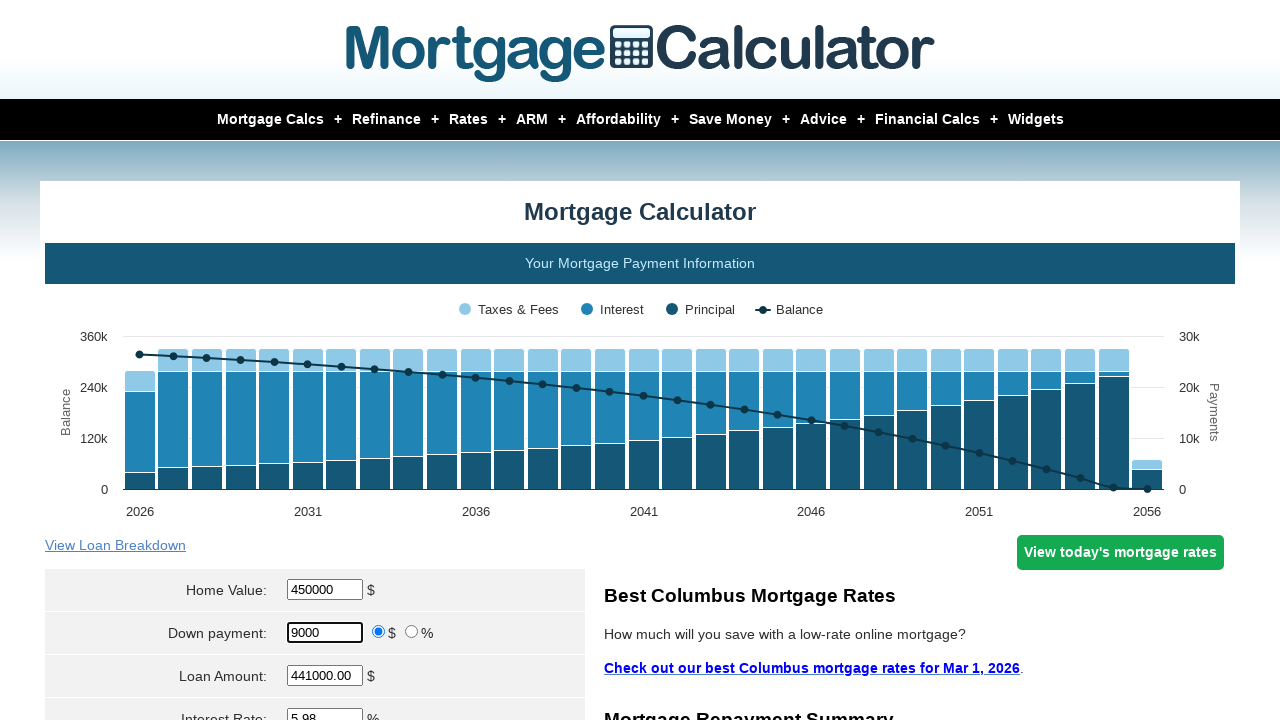

Selected December from start month dropdown on select[name='param[start_month]']
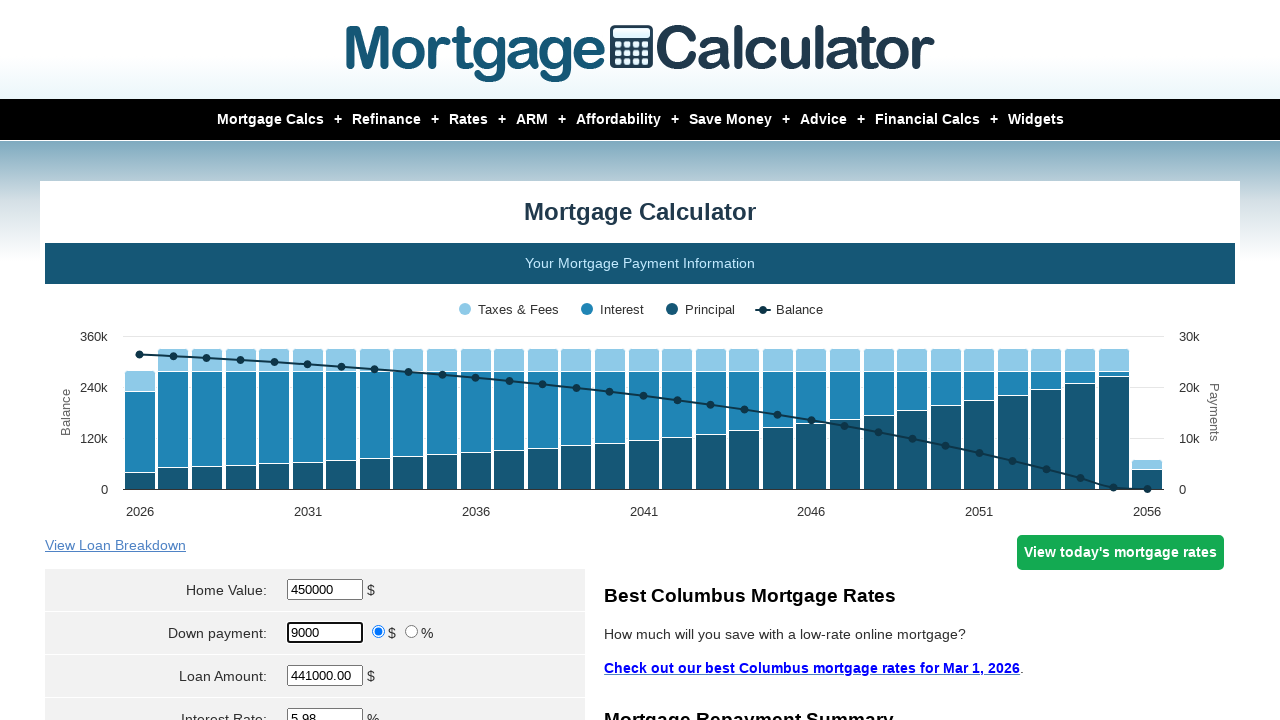

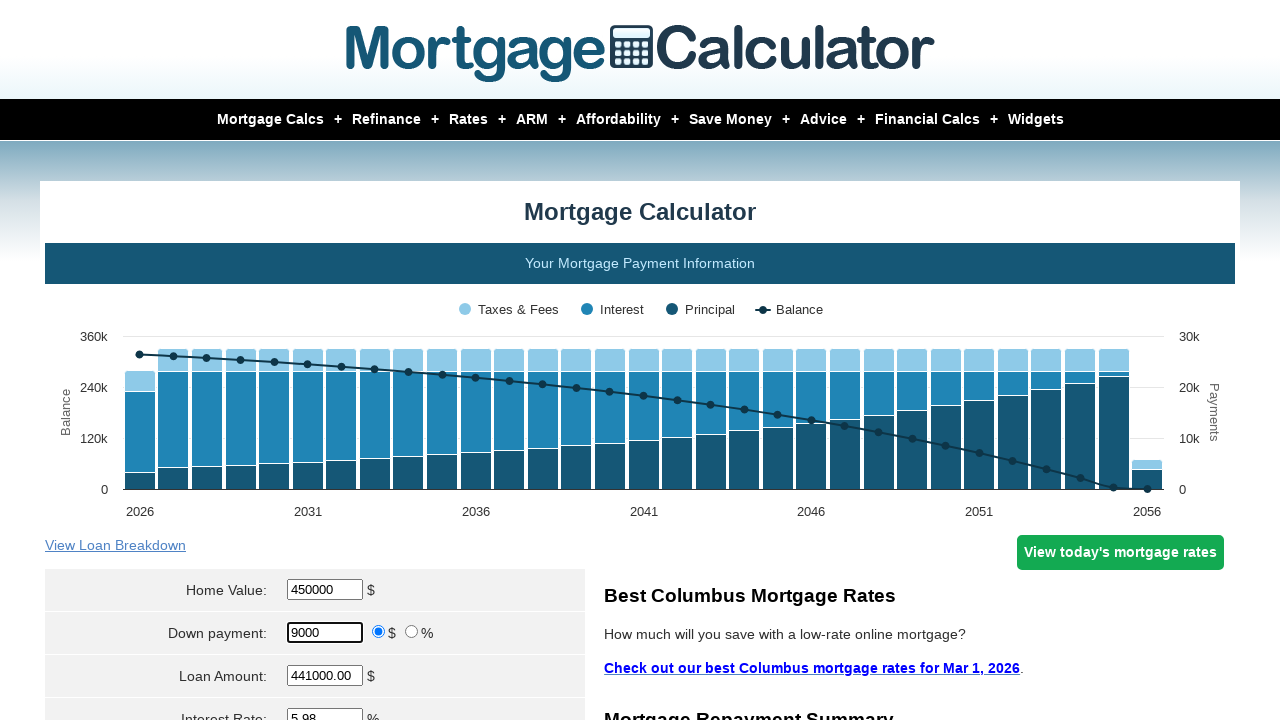